Tests radio button selection by selecting the Impressive radio button and verifying the message.

Starting URL: https://demoqa.com

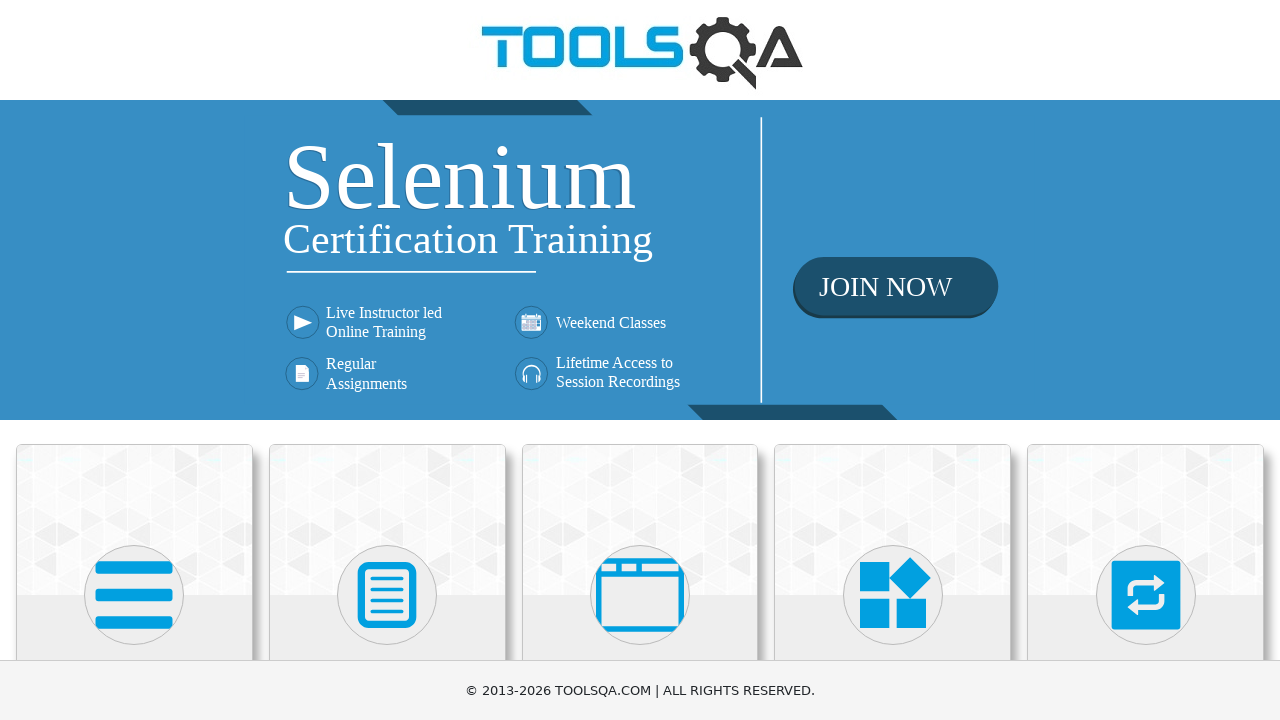

Clicked Elements menu at (134, 360) on text=Elements
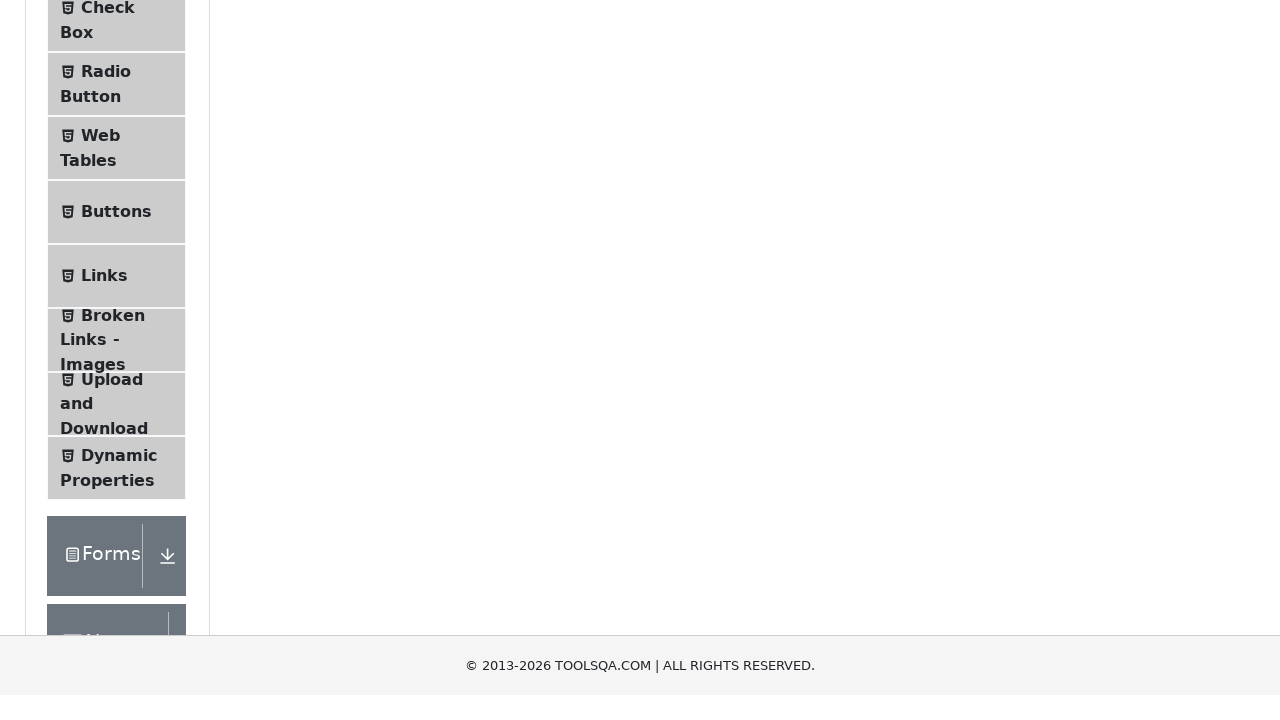

Navigated to Radio Button page at (106, 376) on text=Radio Button
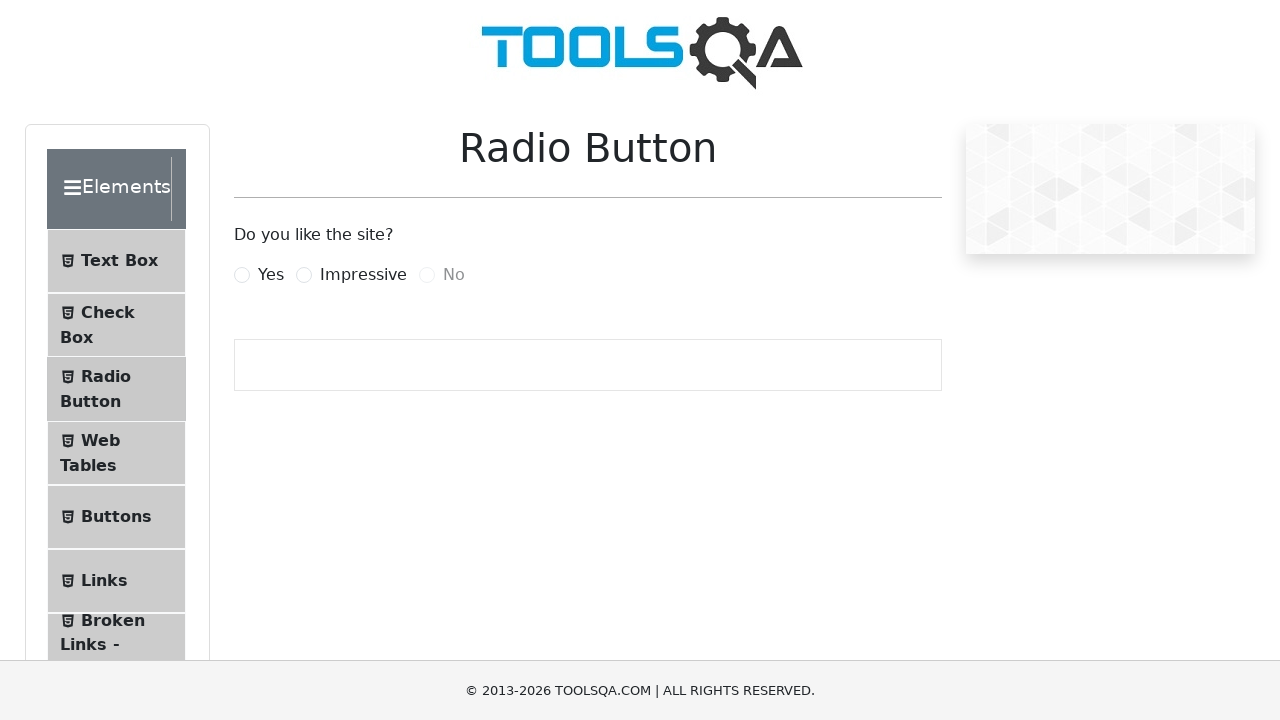

Selected Impressive radio button at (363, 275) on label[for='impressiveRadio']
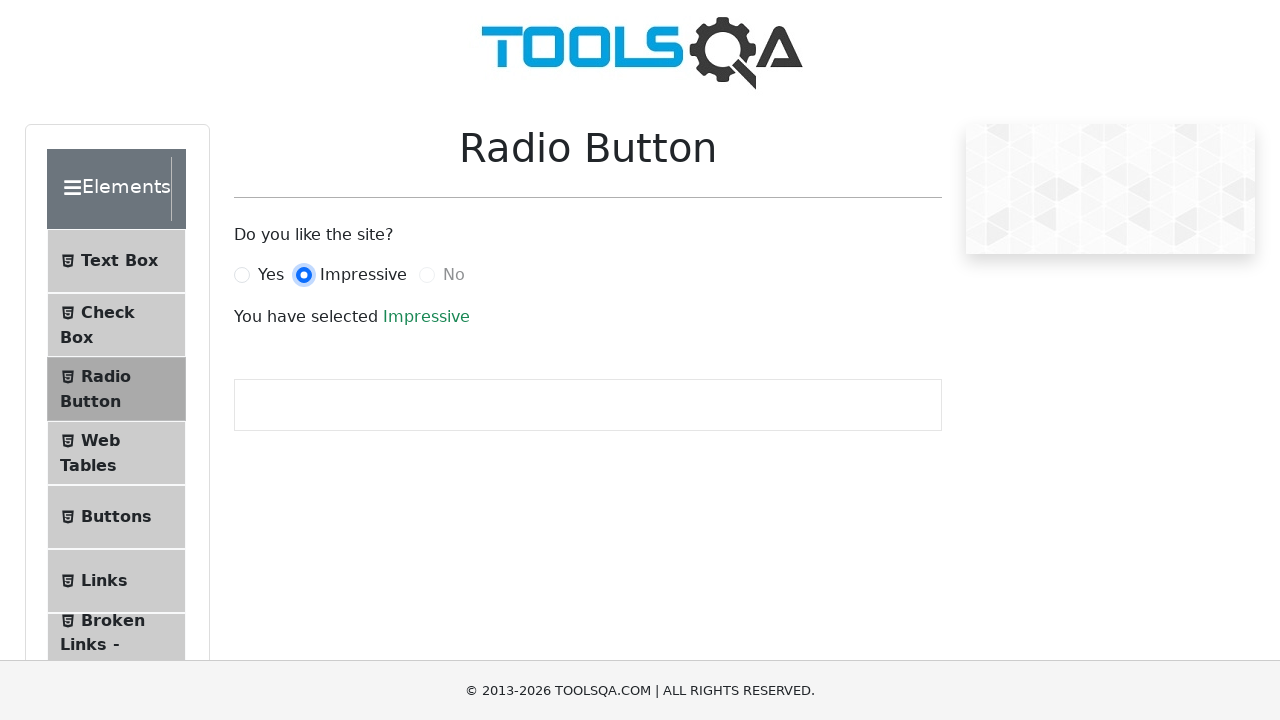

Success message displayed after selecting Impressive button
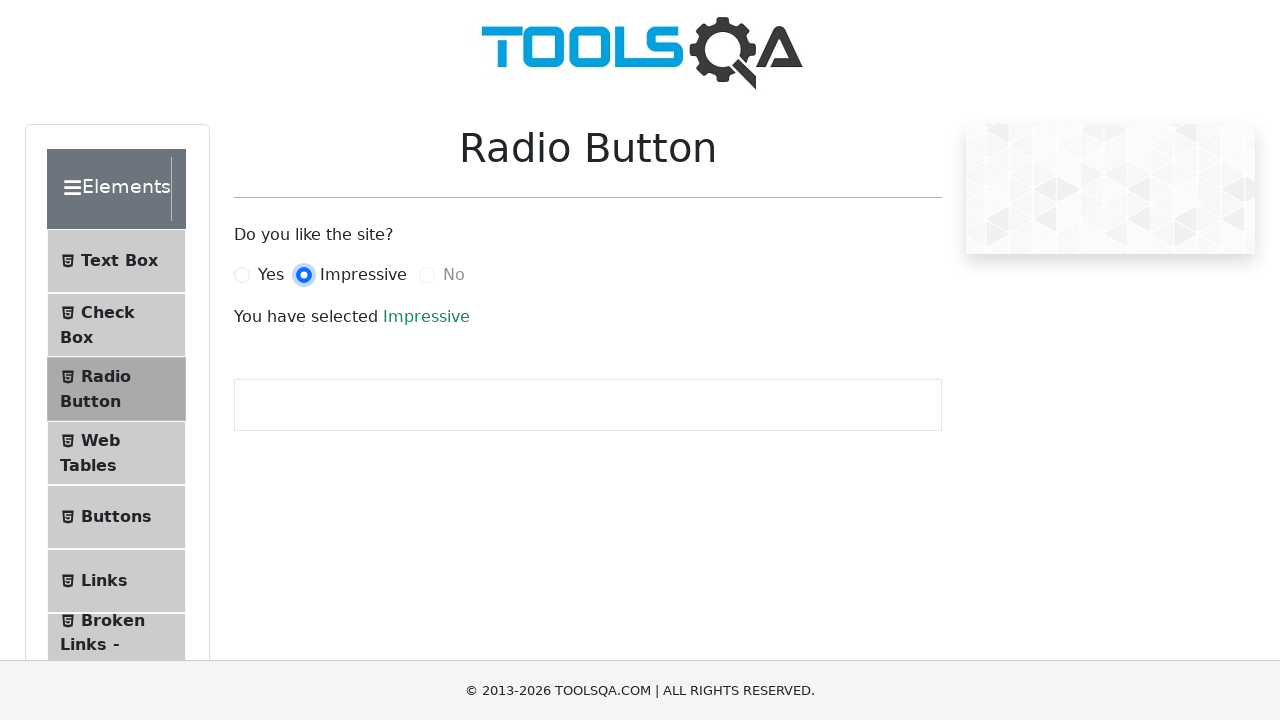

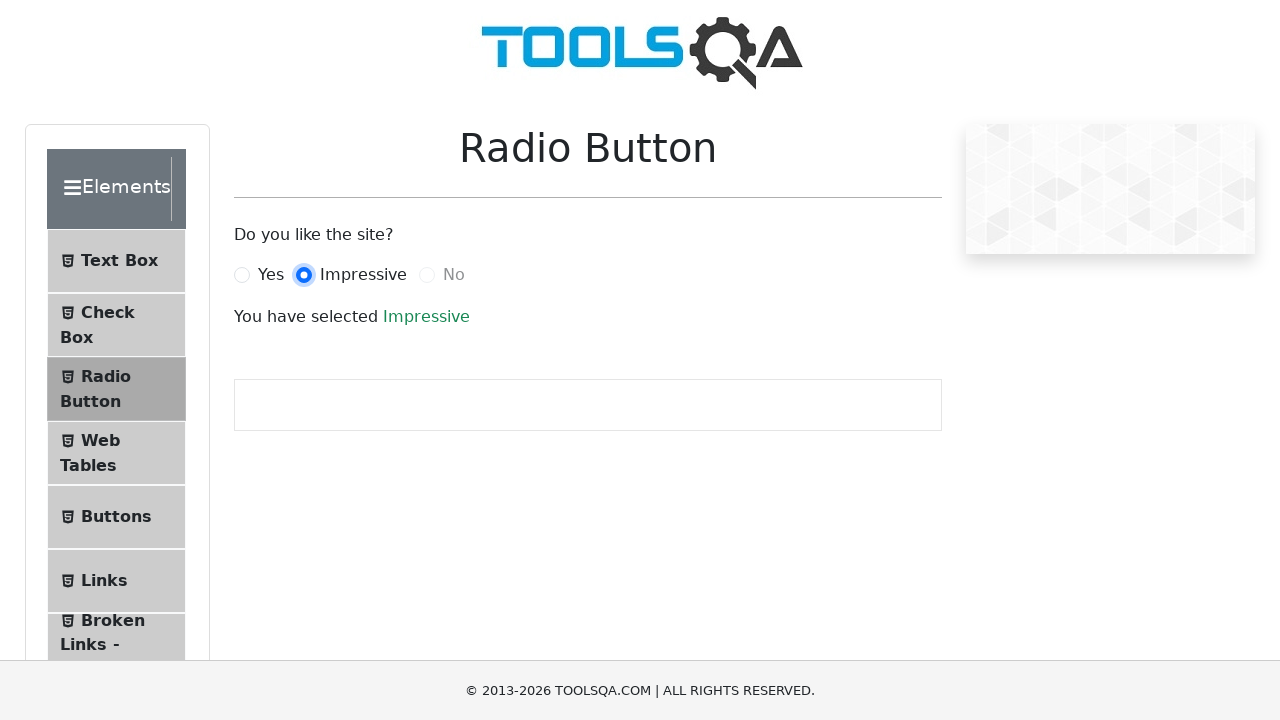